Tests VNK EDU website by handling a random popup if it appears, then navigates to the course list page

Starting URL: https://vnk.edu.vn

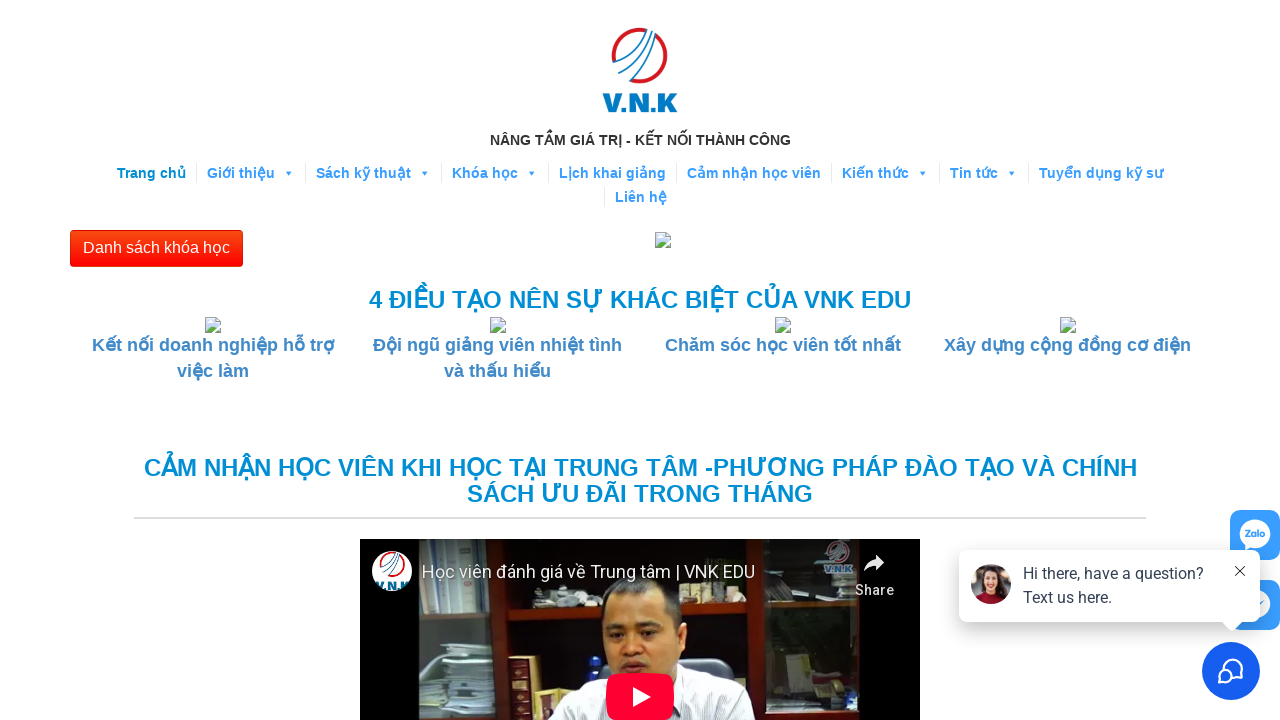

No random popup detected
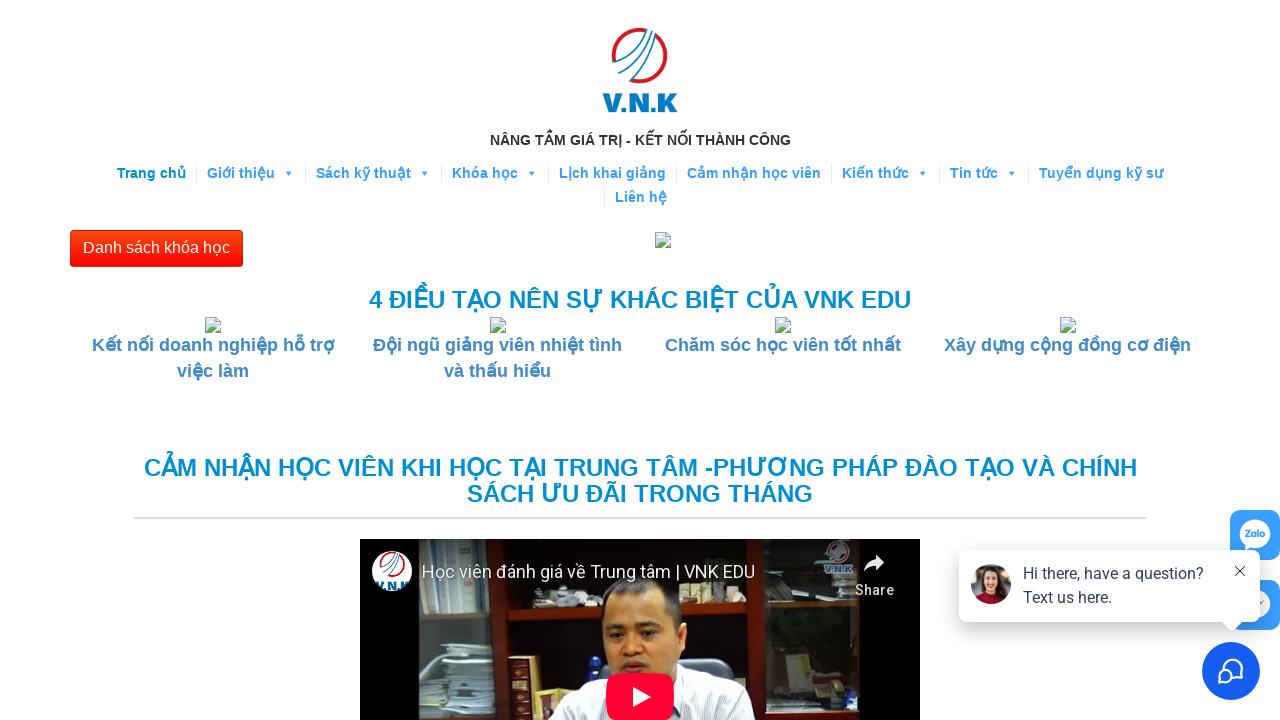

Clicked on 'Danh sách khóa học' (Course List) button at (156, 248) on xpath=//button[text()='Danh sách khóa học']
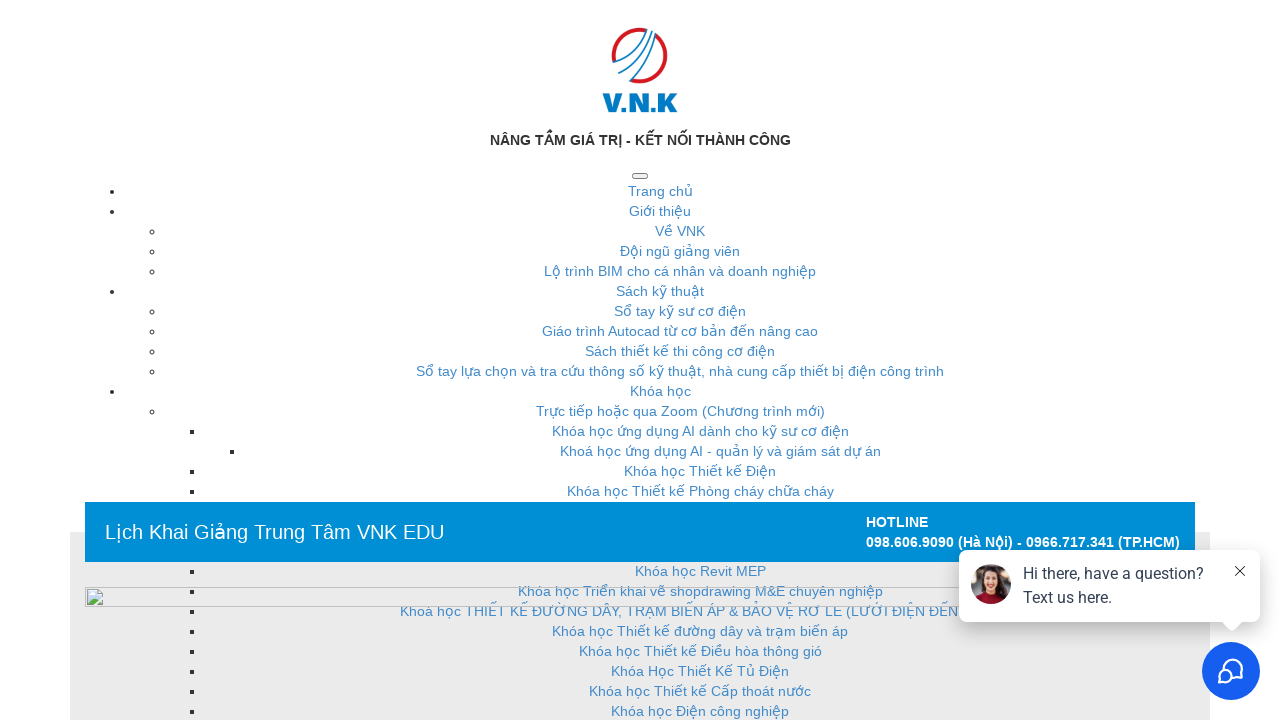

Page loaded successfully after navigation to course list
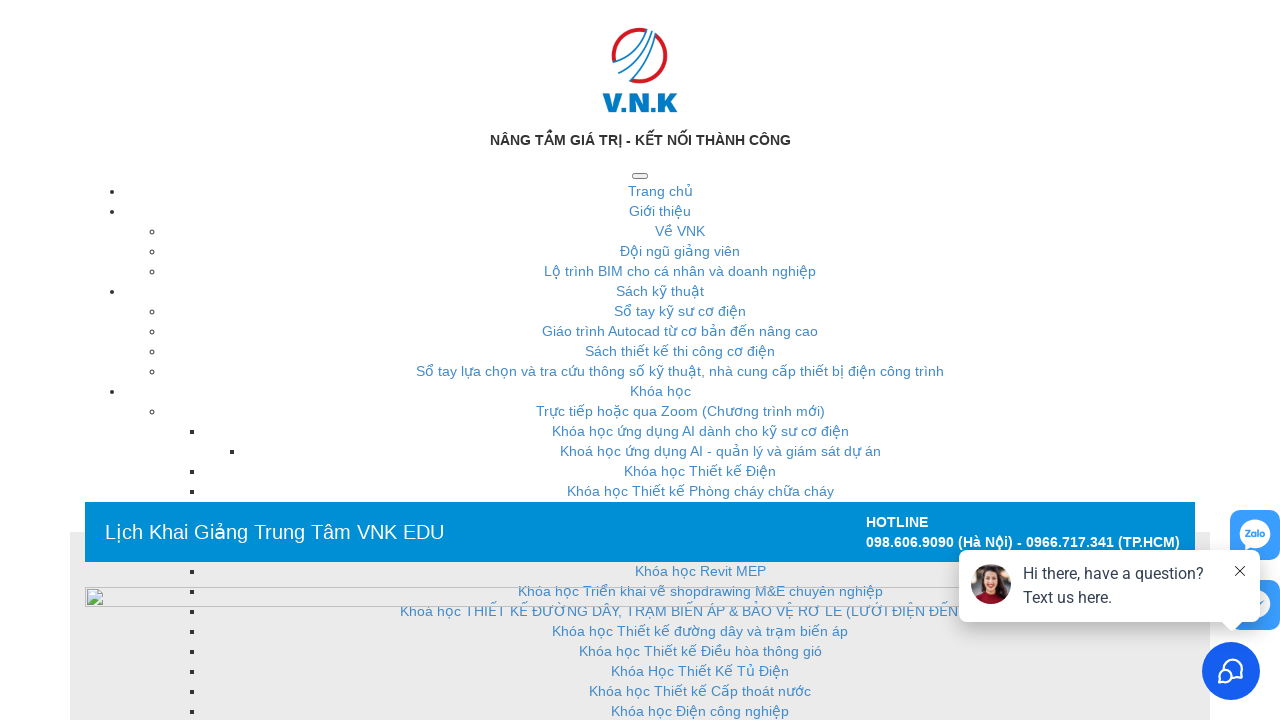

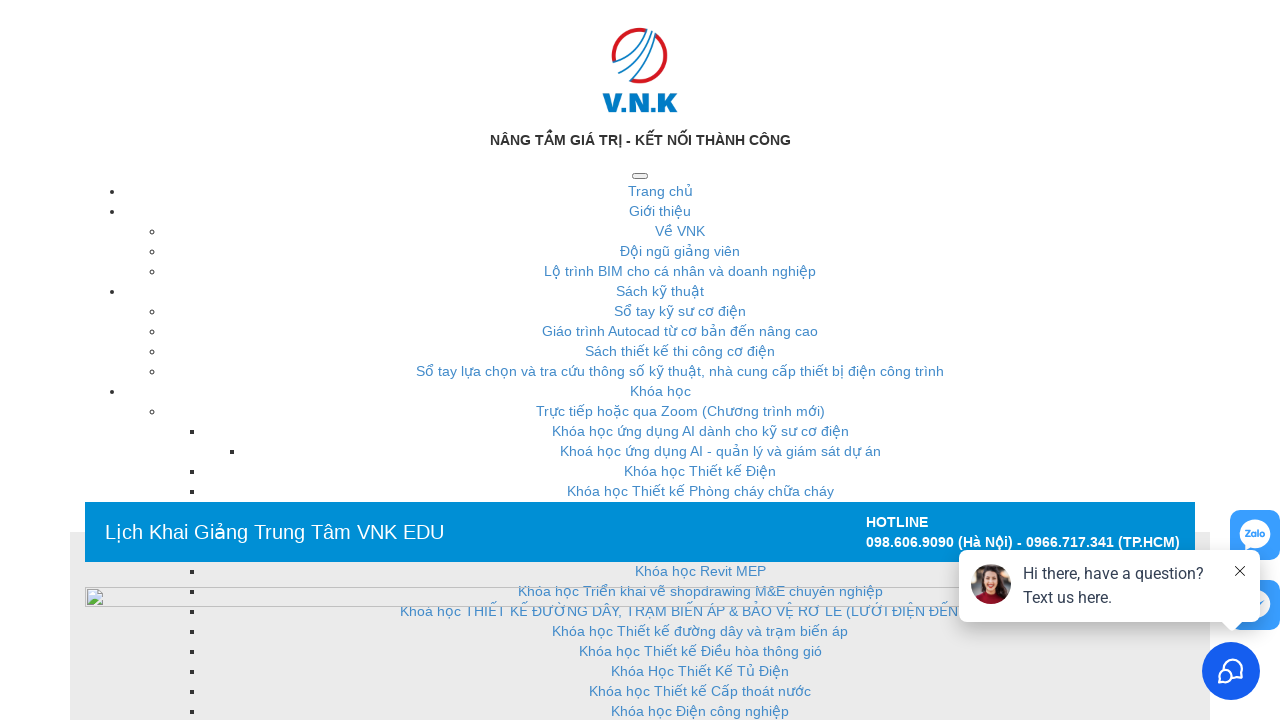